Navigates to Steam's top sellers page filtered by Linux OS and waits for the list of games to load

Starting URL: https://store.steampowered.com/search/?os=linux&filter=topsellers

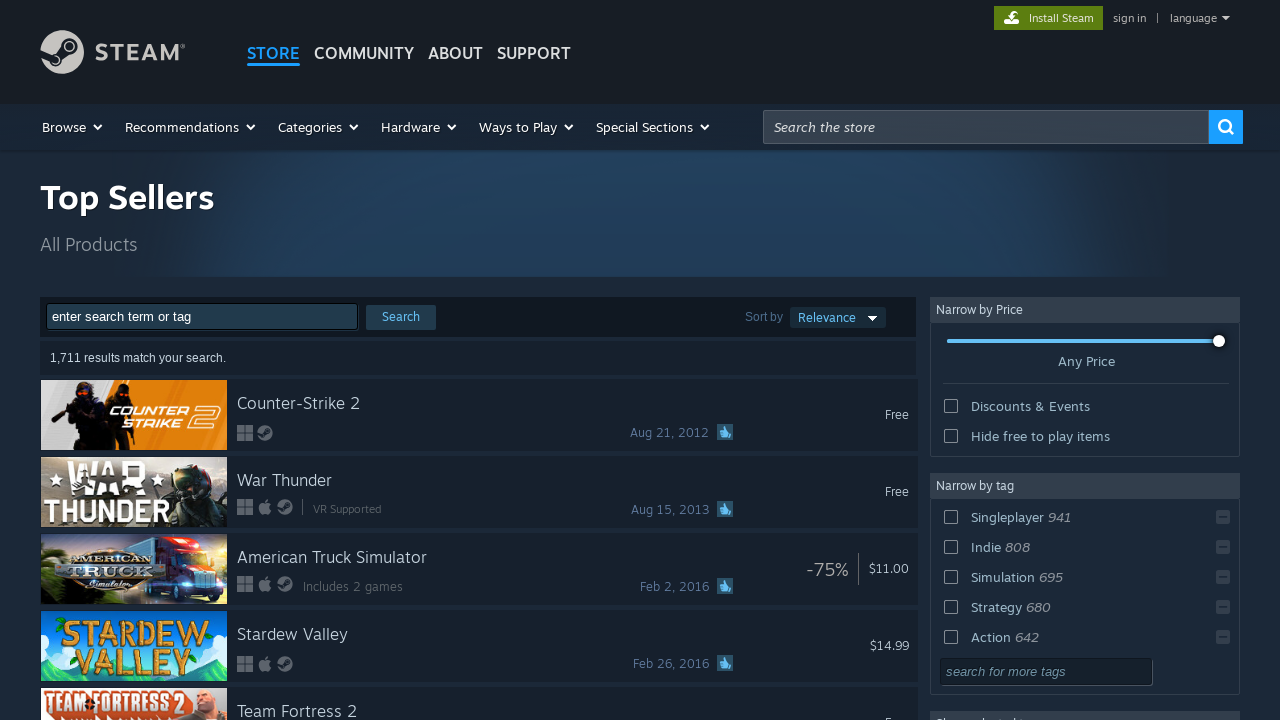

Navigated to Steam top sellers page filtered by Linux OS
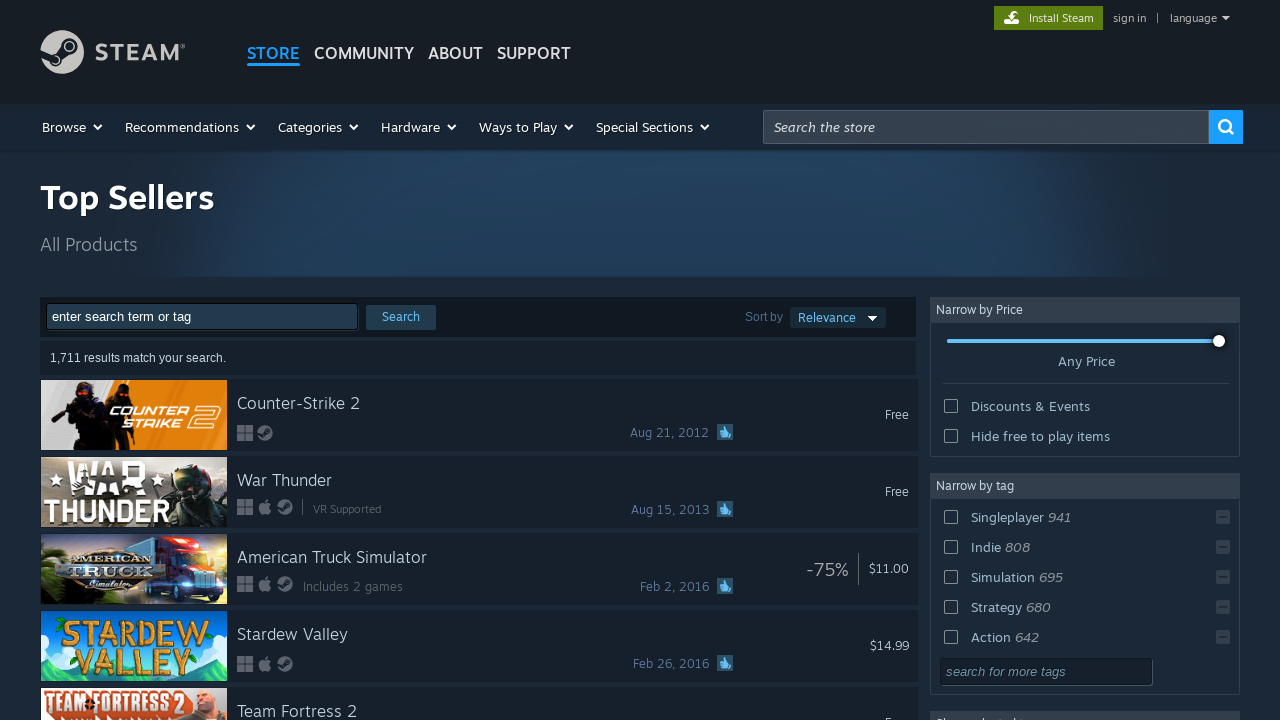

Search results rows container loaded
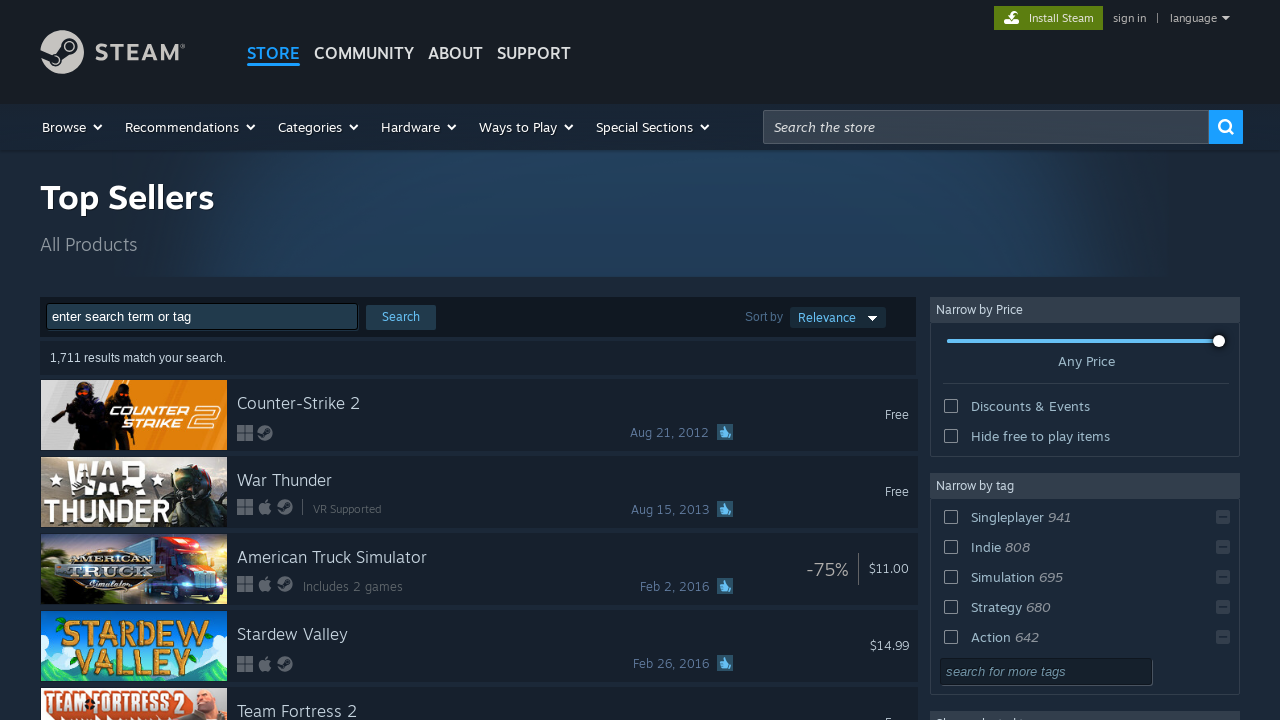

Game list items loaded and visible
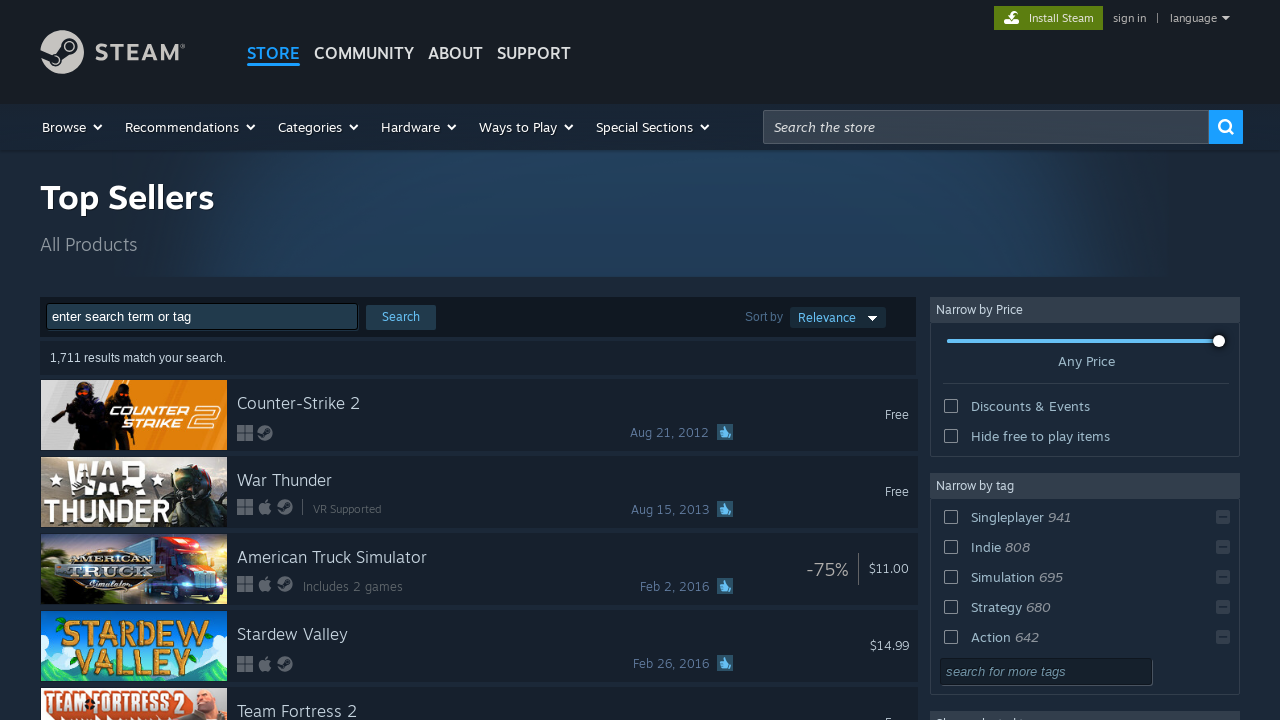

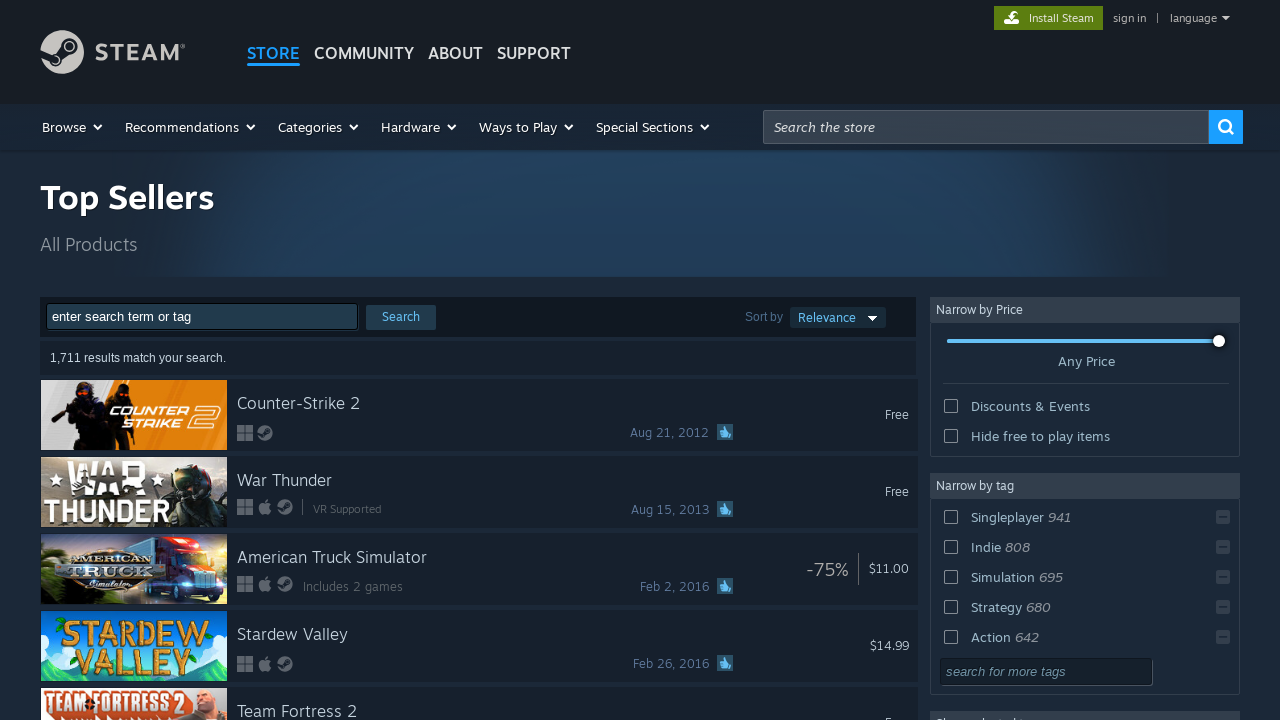